Tests navigation from the Selenium WebDriver Java documentation page to GitHub by clicking the GitHub link and verifying the URL redirects to github.com

Starting URL: https://bonigarcia.dev/selenium-webdriver-java/

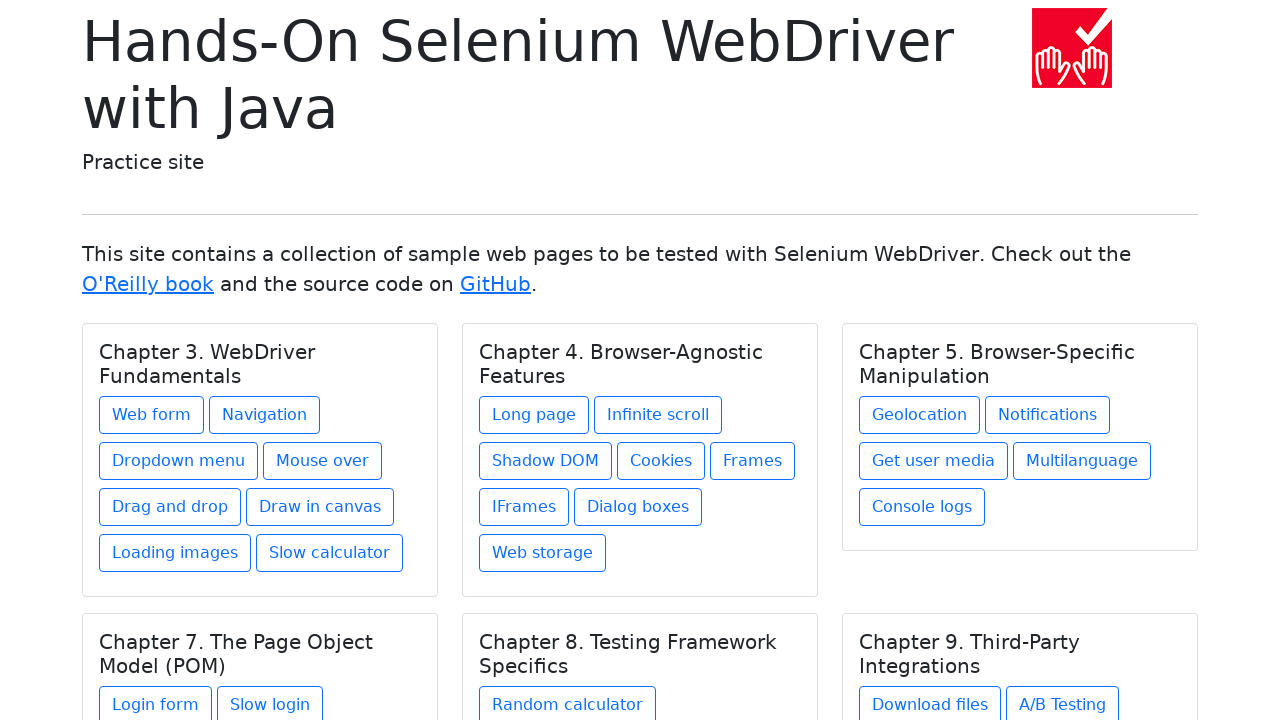

Clicked the GitHub link on Selenium WebDriver Java documentation page at (496, 284) on a:has-text('GitHub')
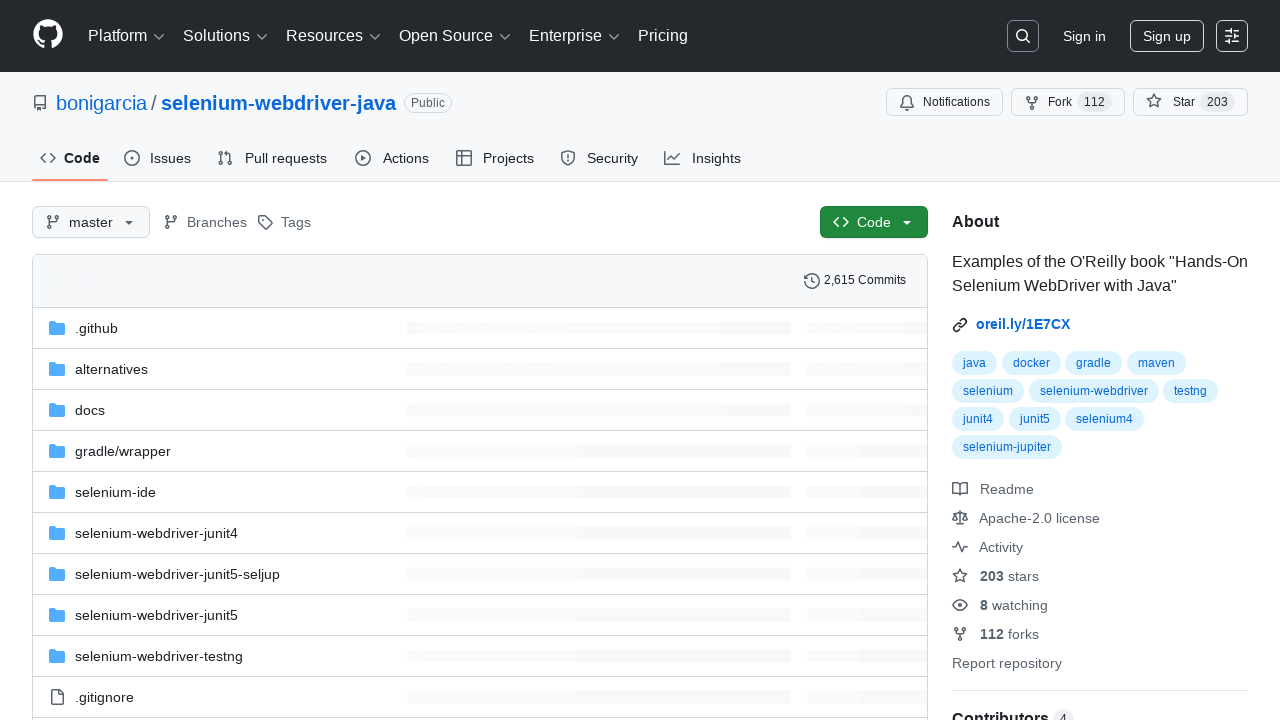

Verified navigation to GitHub - URL redirected to github.com
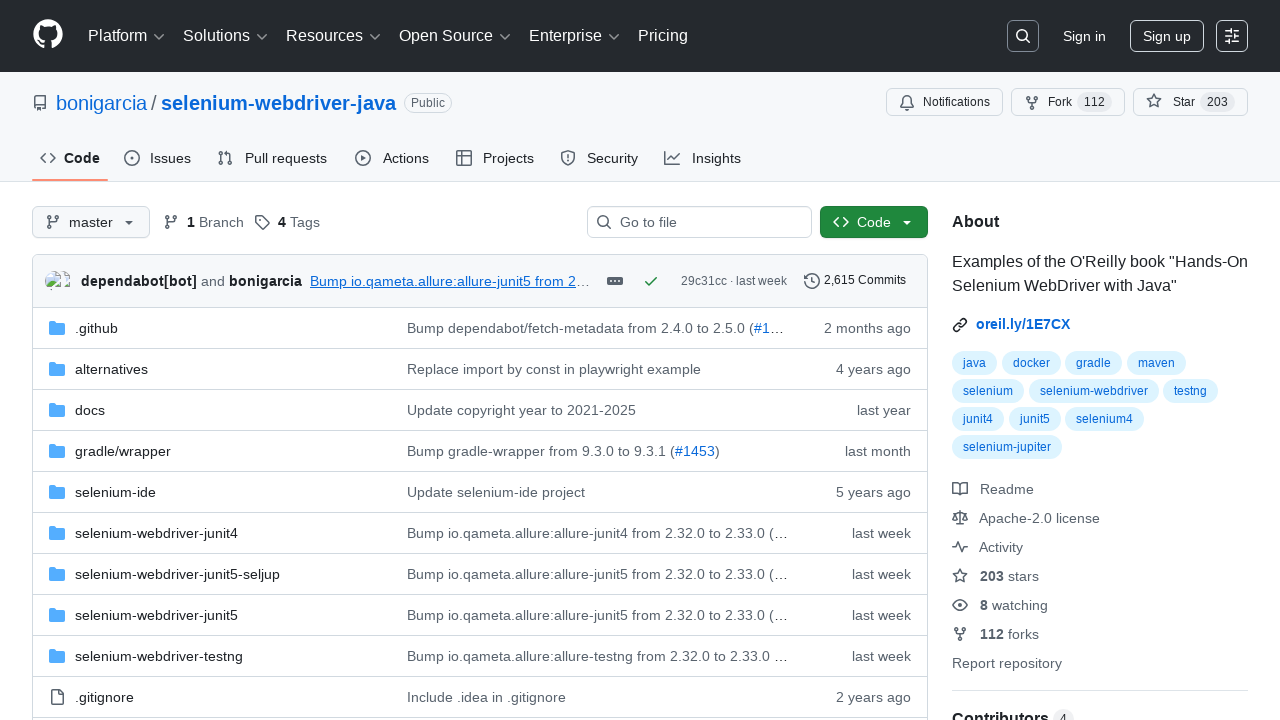

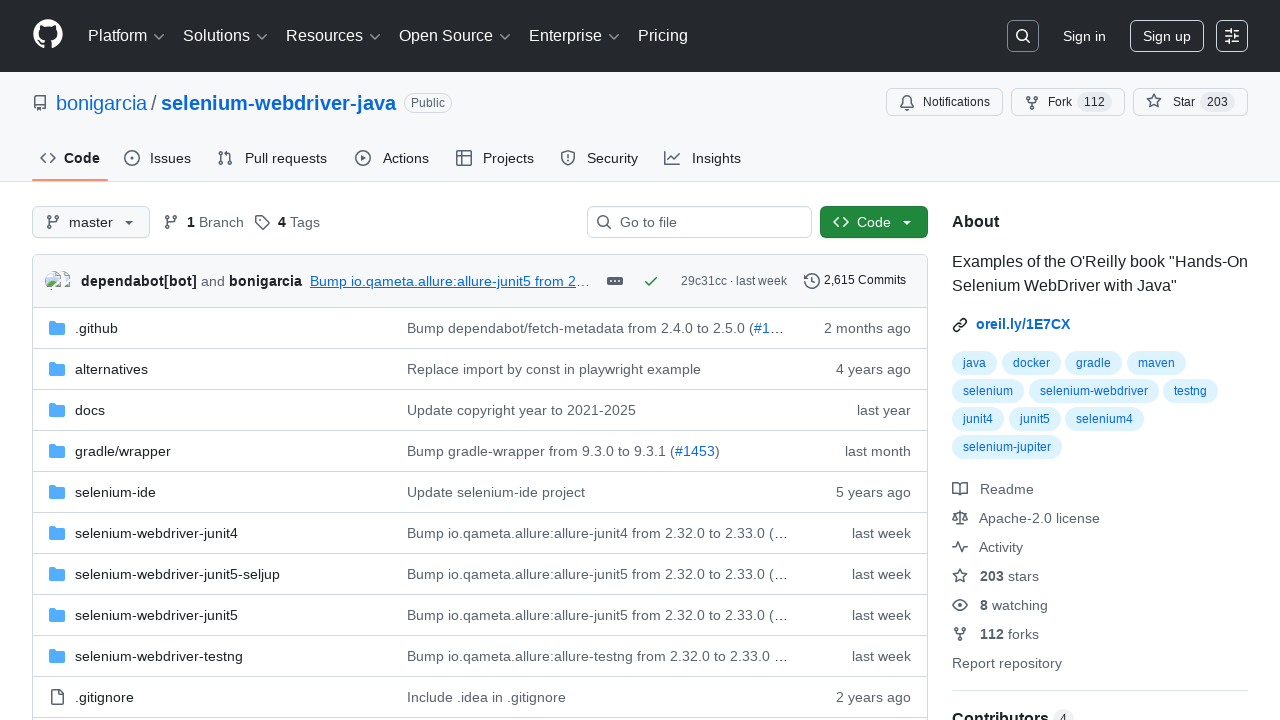